Tests registration form submission by filling required fields and verifying success message

Starting URL: http://suninjuly.github.io/registration1.html

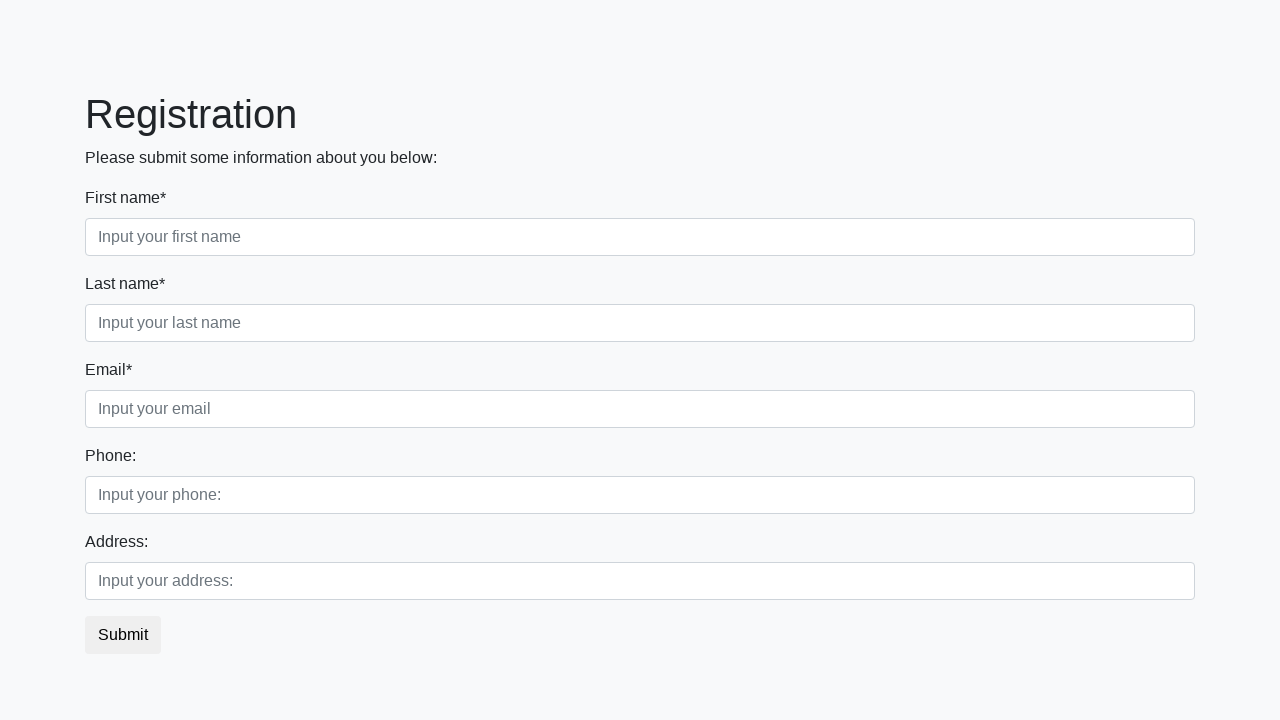

Filled first name field with 'Alex' on .first_block .first
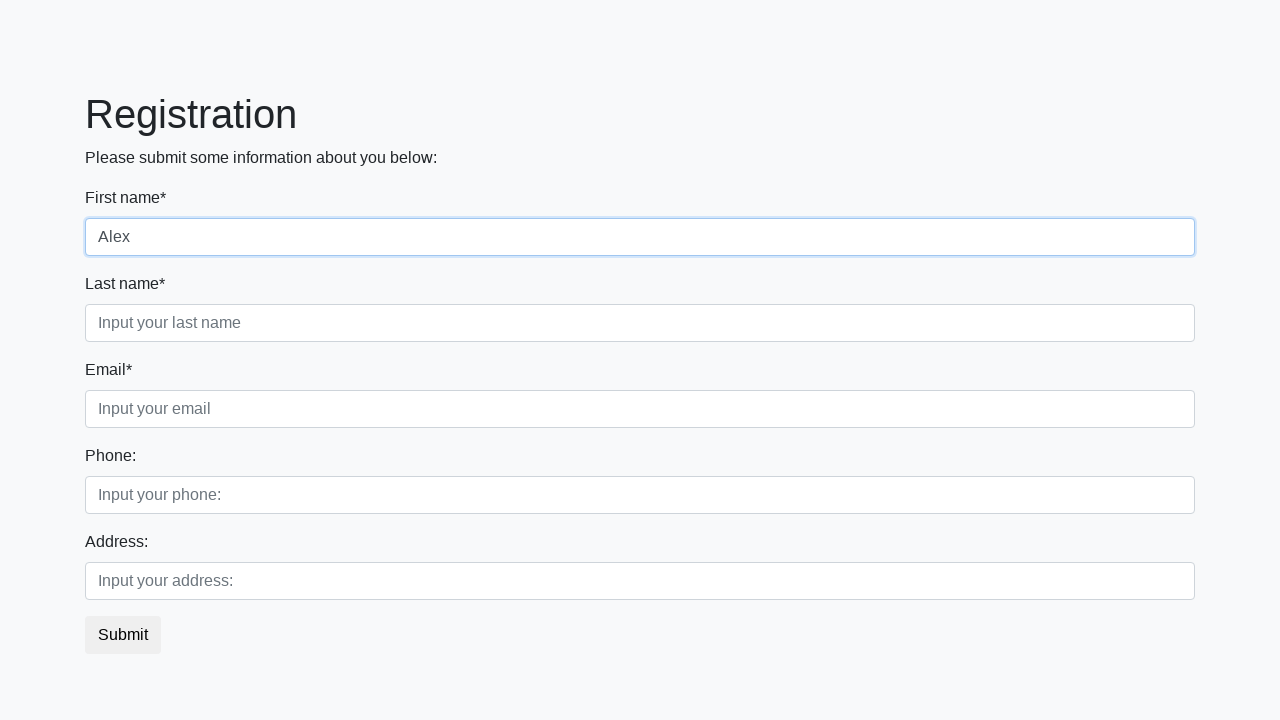

Filled last name field with 'Smith' on .first_block .second
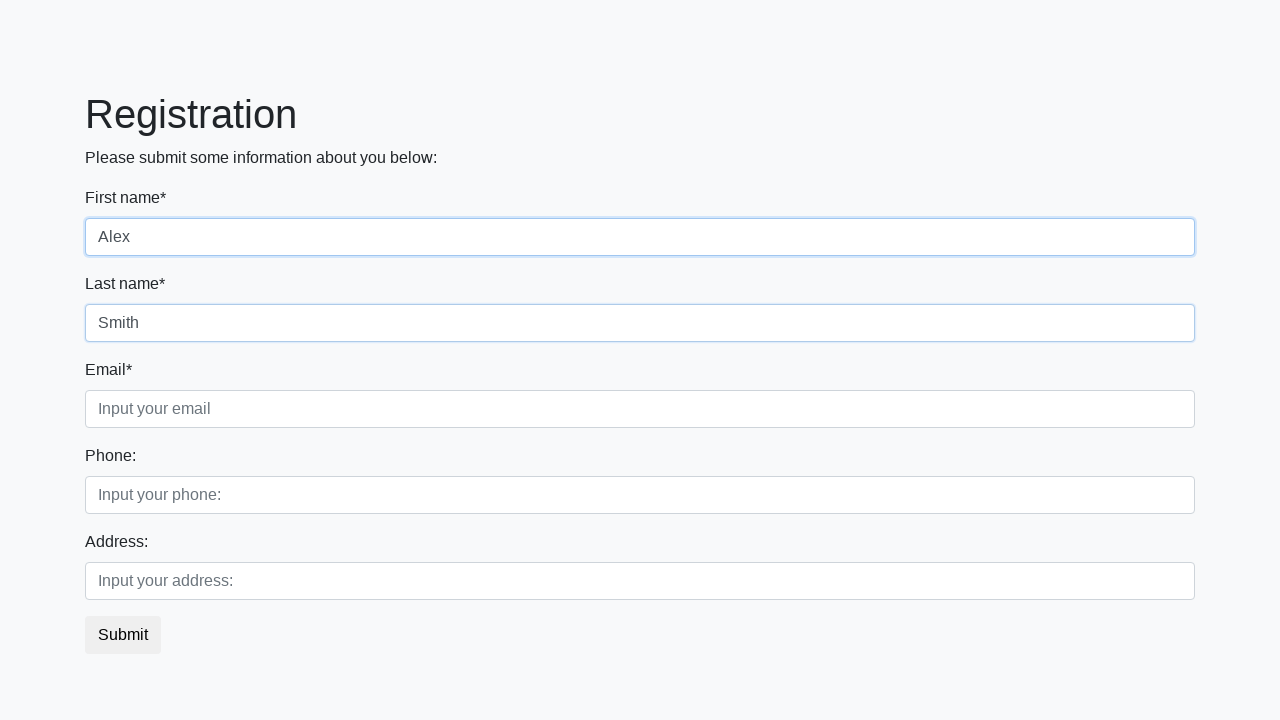

Filled email field with 'alex.smith@example.com' on .first_block .third
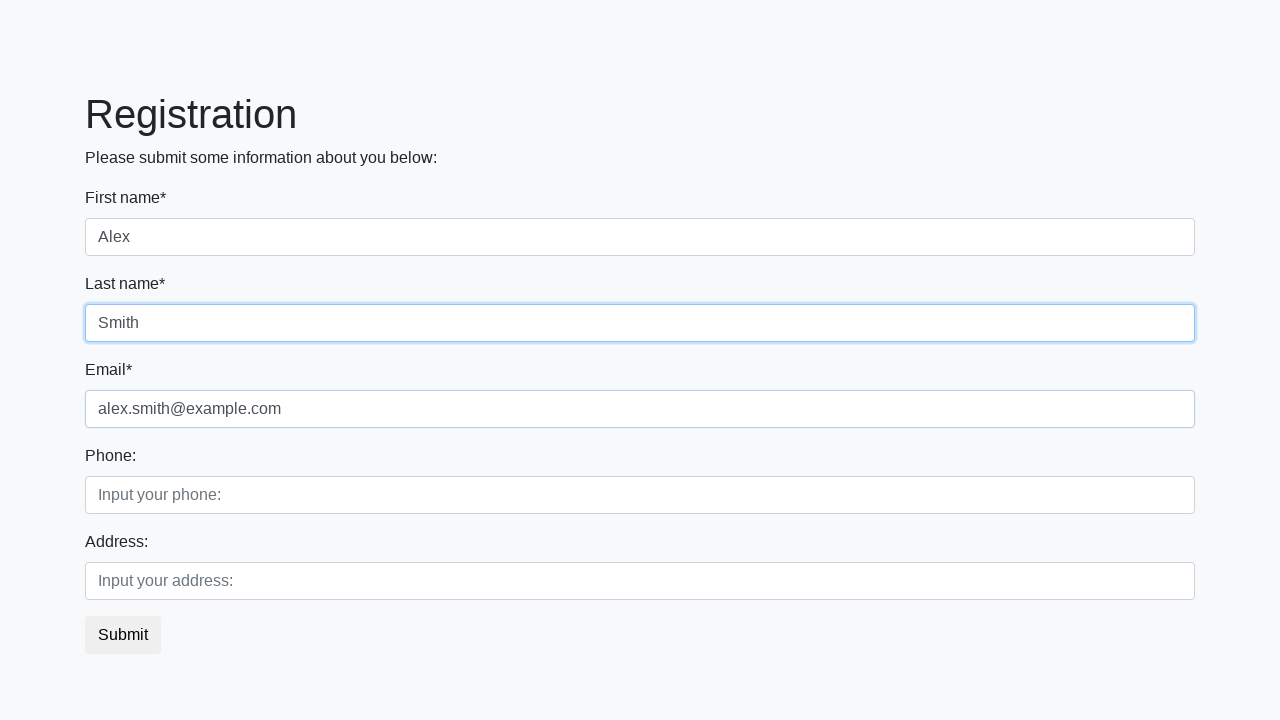

Clicked registration submit button at (123, 635) on .btn-default
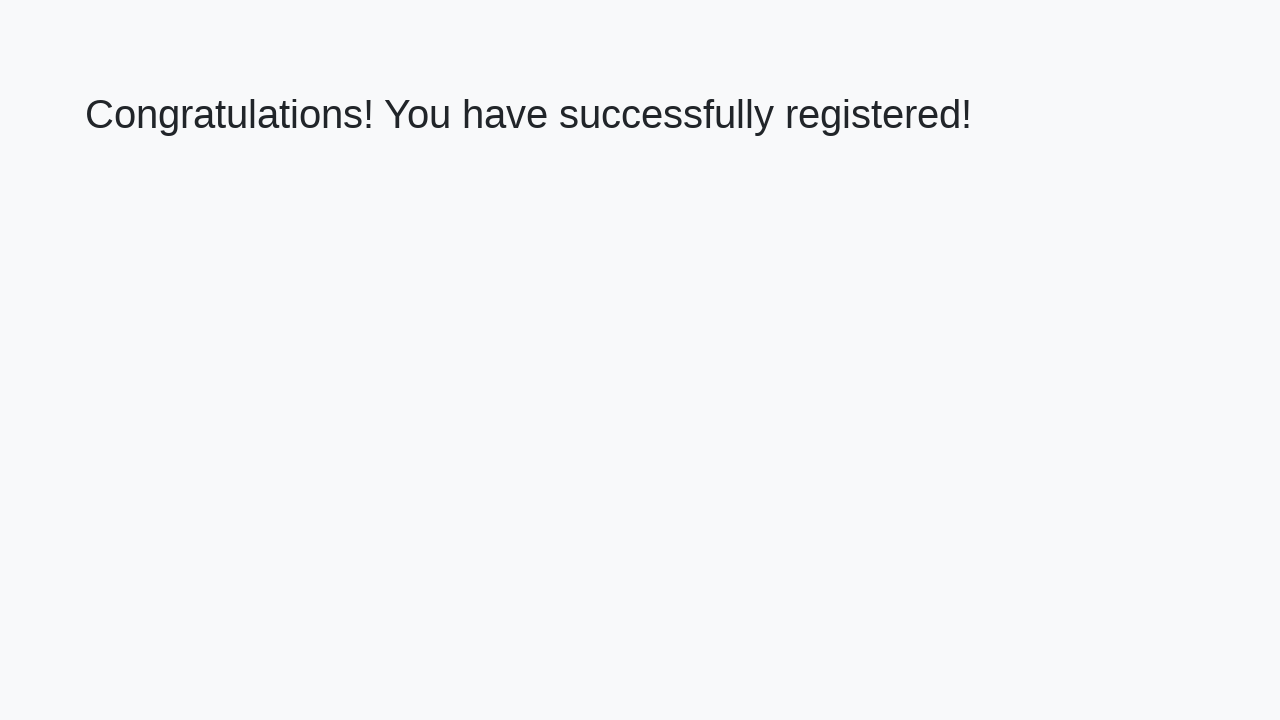

Success message heading loaded
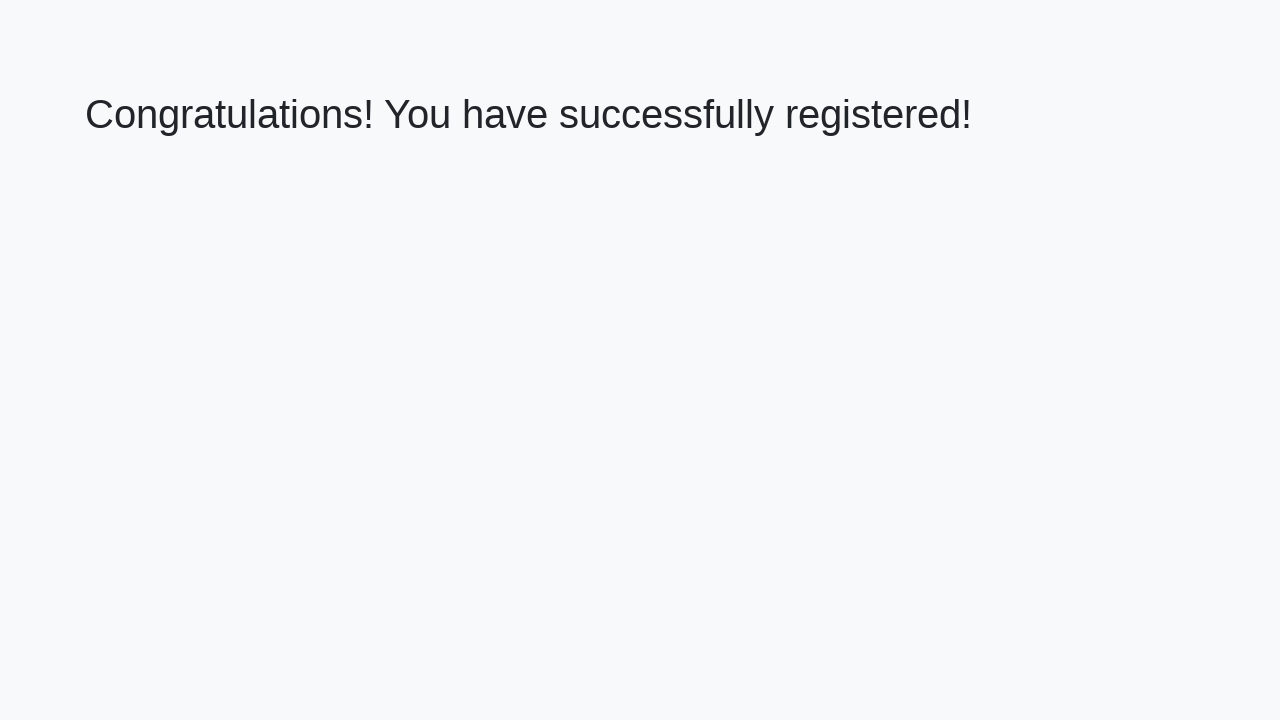

Retrieved success message text: 'Congratulations! You have successfully registered!'
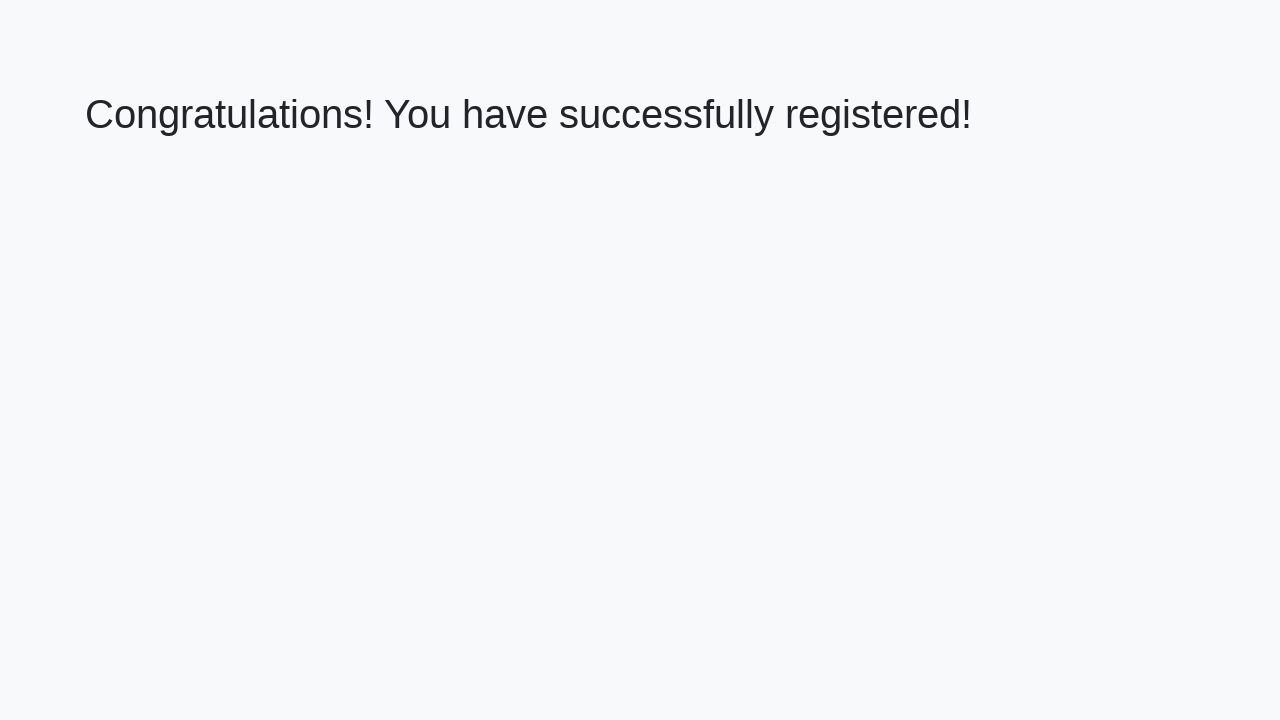

Verified success message matches expected text
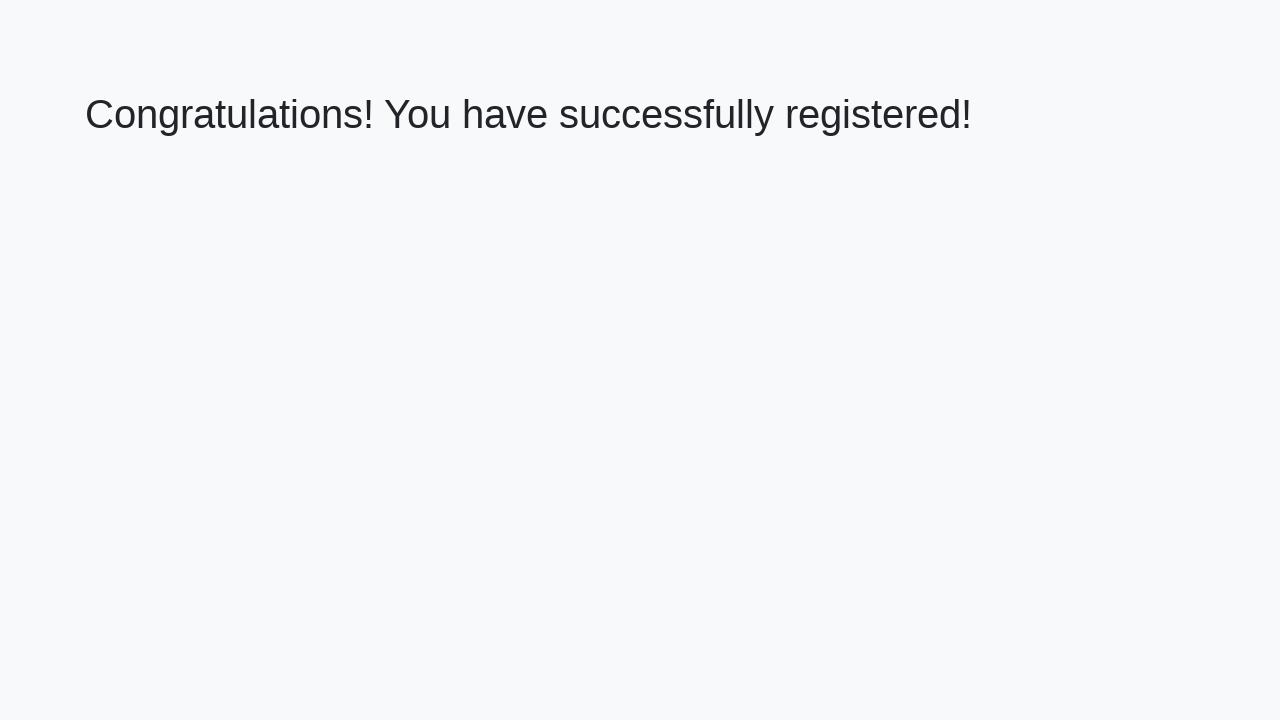

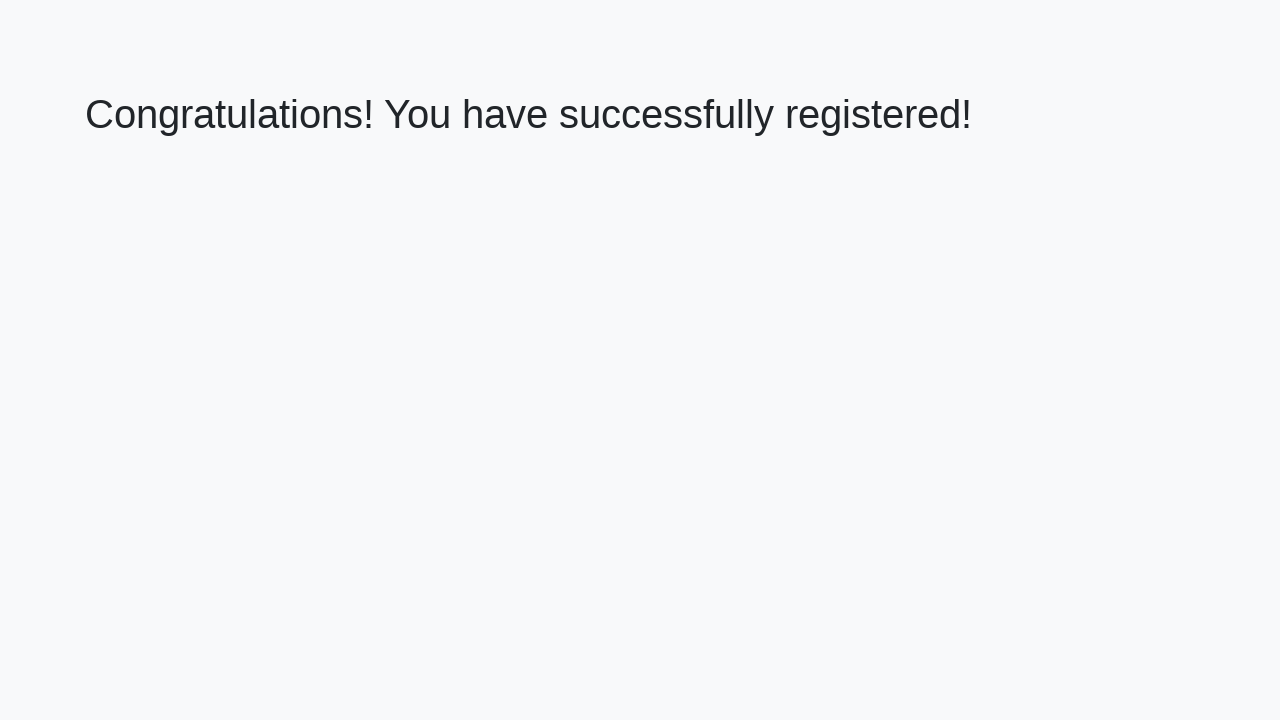